Tests clicking on the Interactions tile on the DemoQA homepage and verifies the tile text is correct

Starting URL: https://demoqa.com/

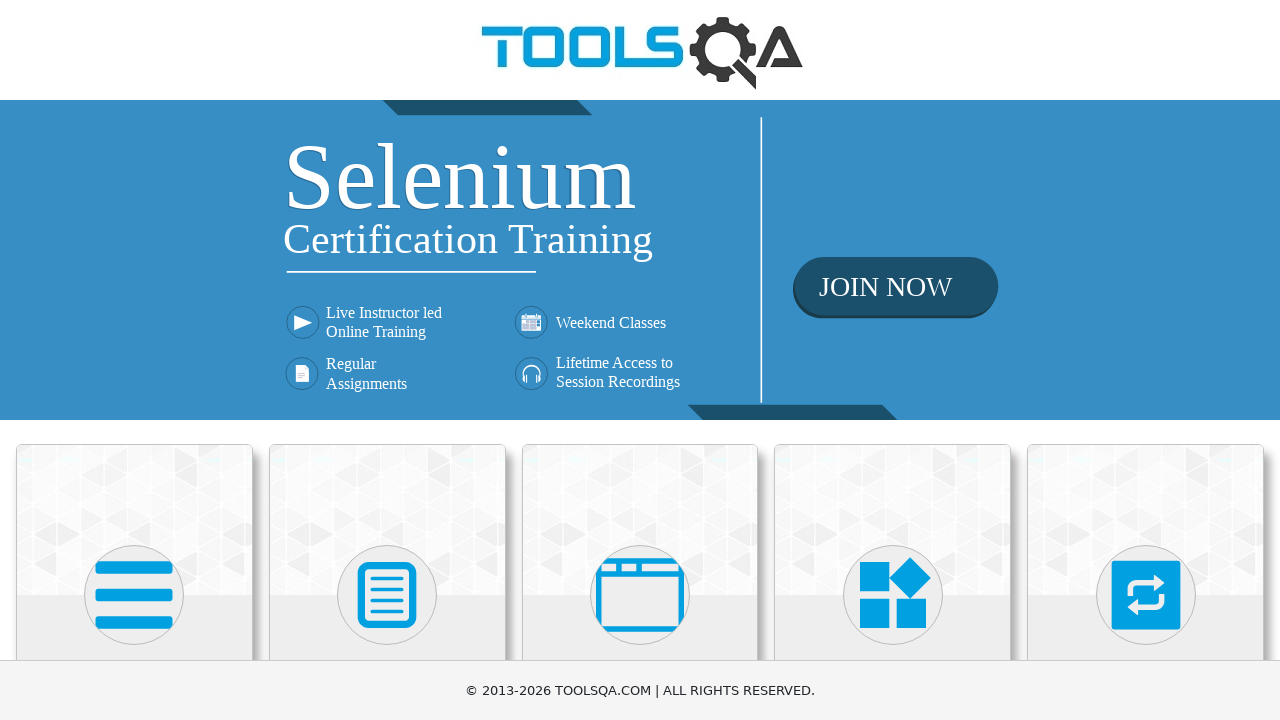

Scrolled down 500px to make Interactions tile visible
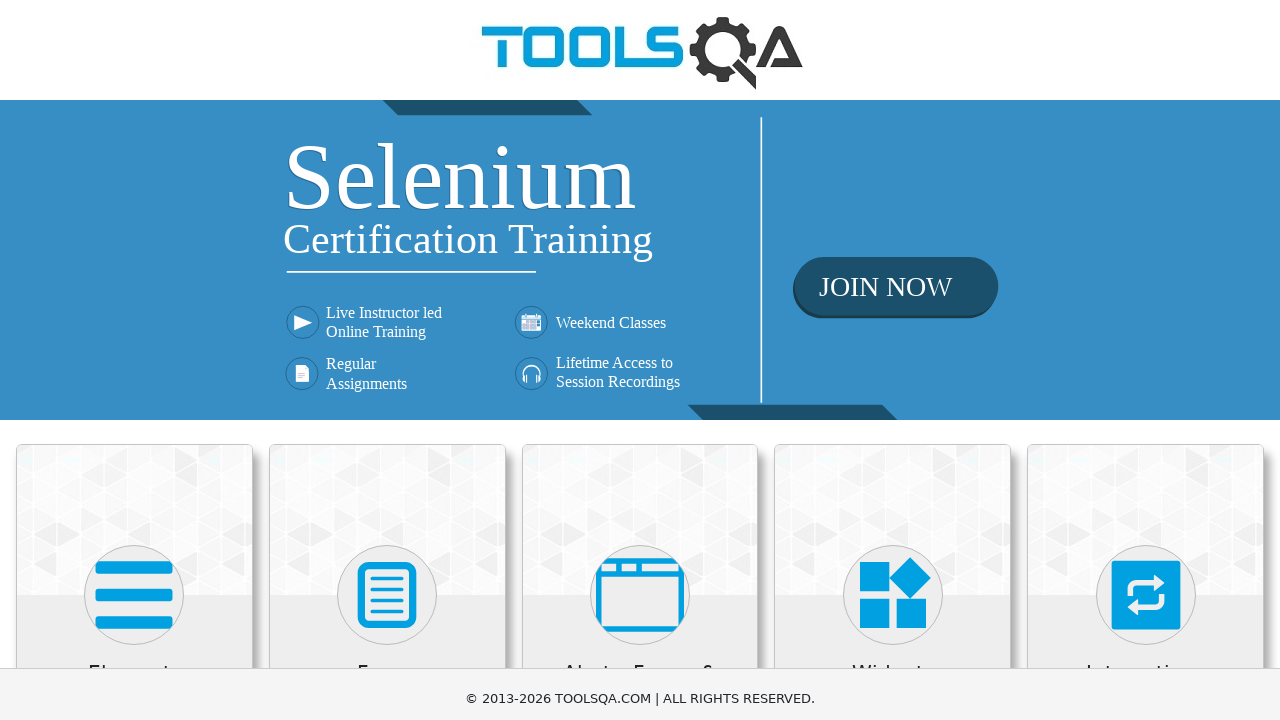

Located Interactions tile element
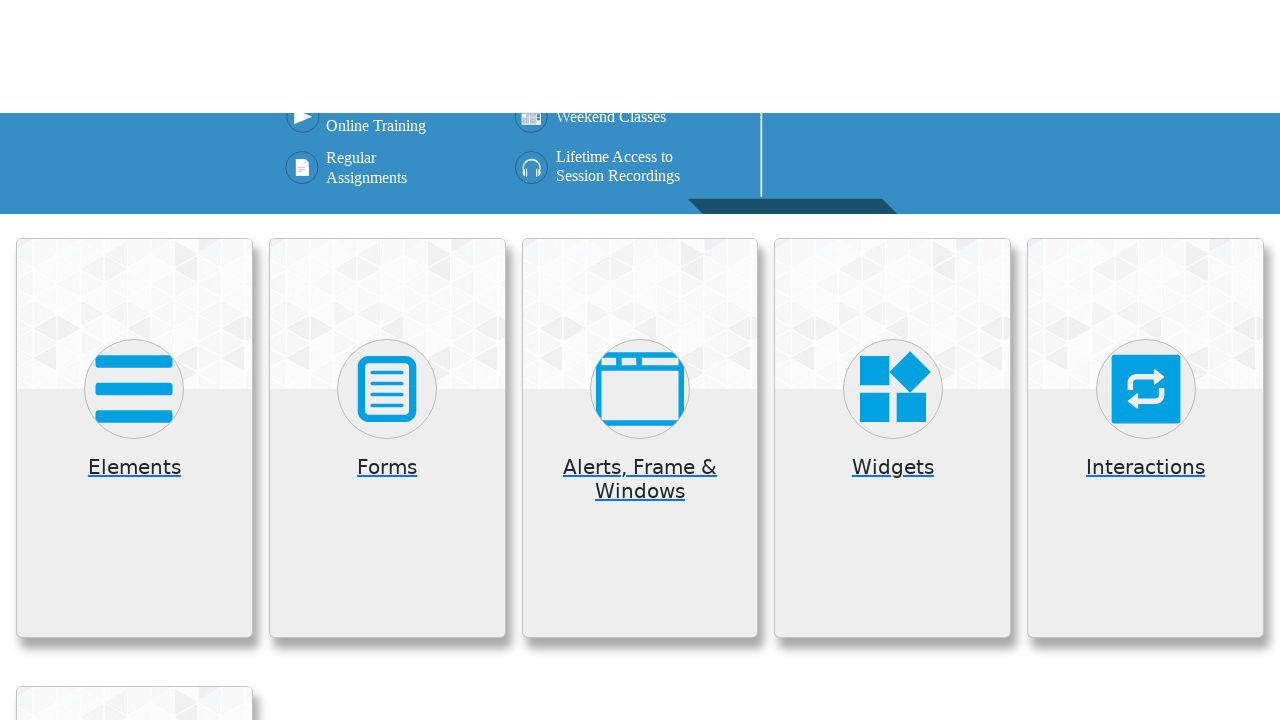

Retrieved Interactions tile text: Interactions
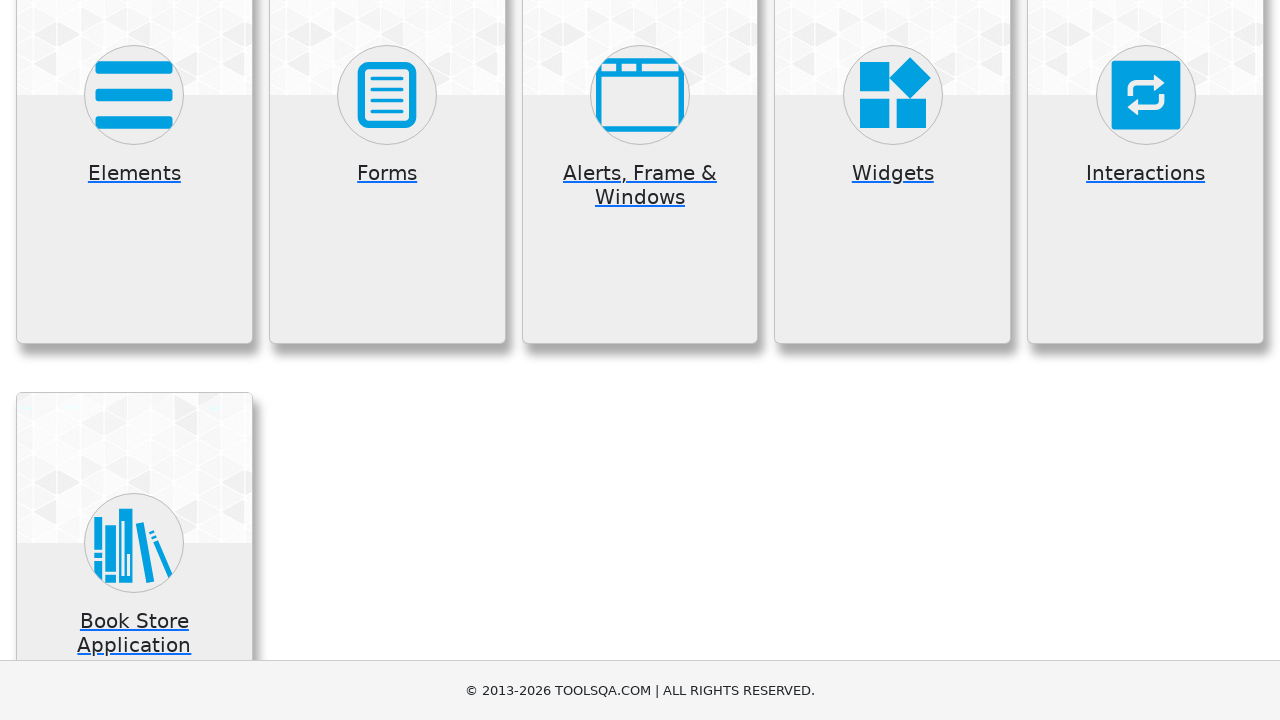

Clicked on Interactions tile at (1146, 173) on xpath=//h5[normalize-space()='Interactions']
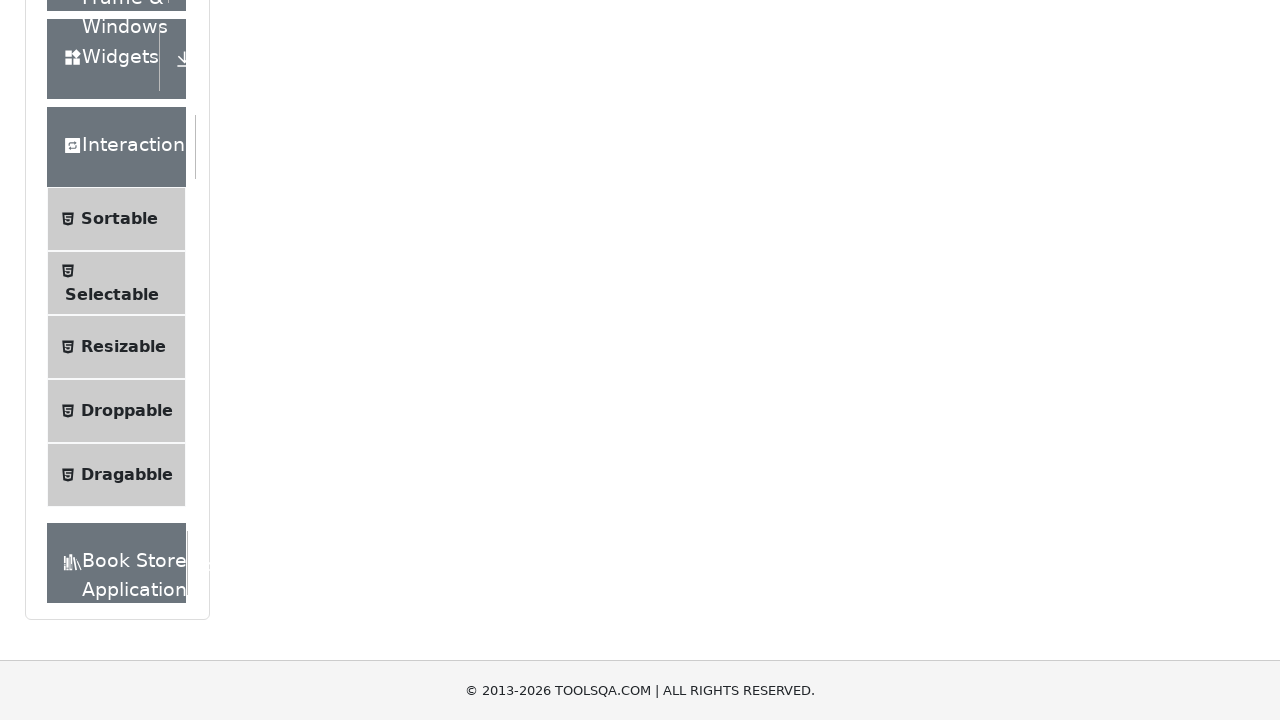

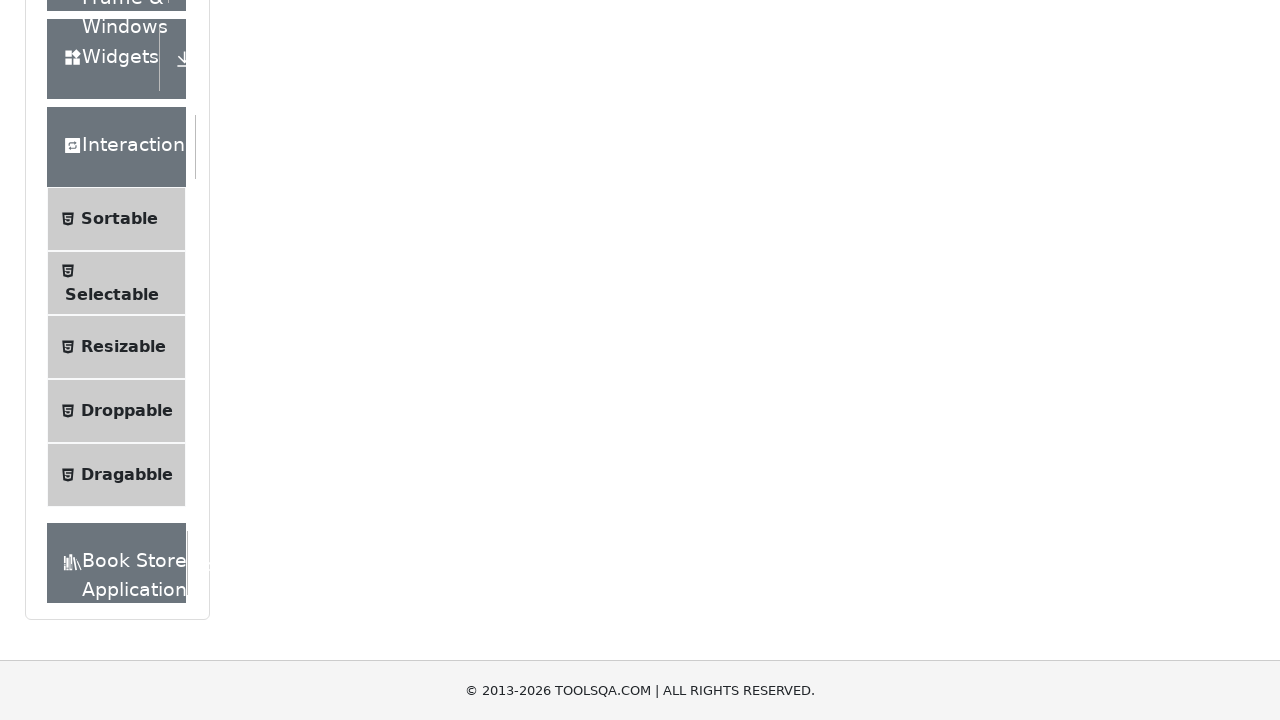